Tests that the Clear completed button is displayed with correct text after completing an item

Starting URL: https://demo.playwright.dev/todomvc

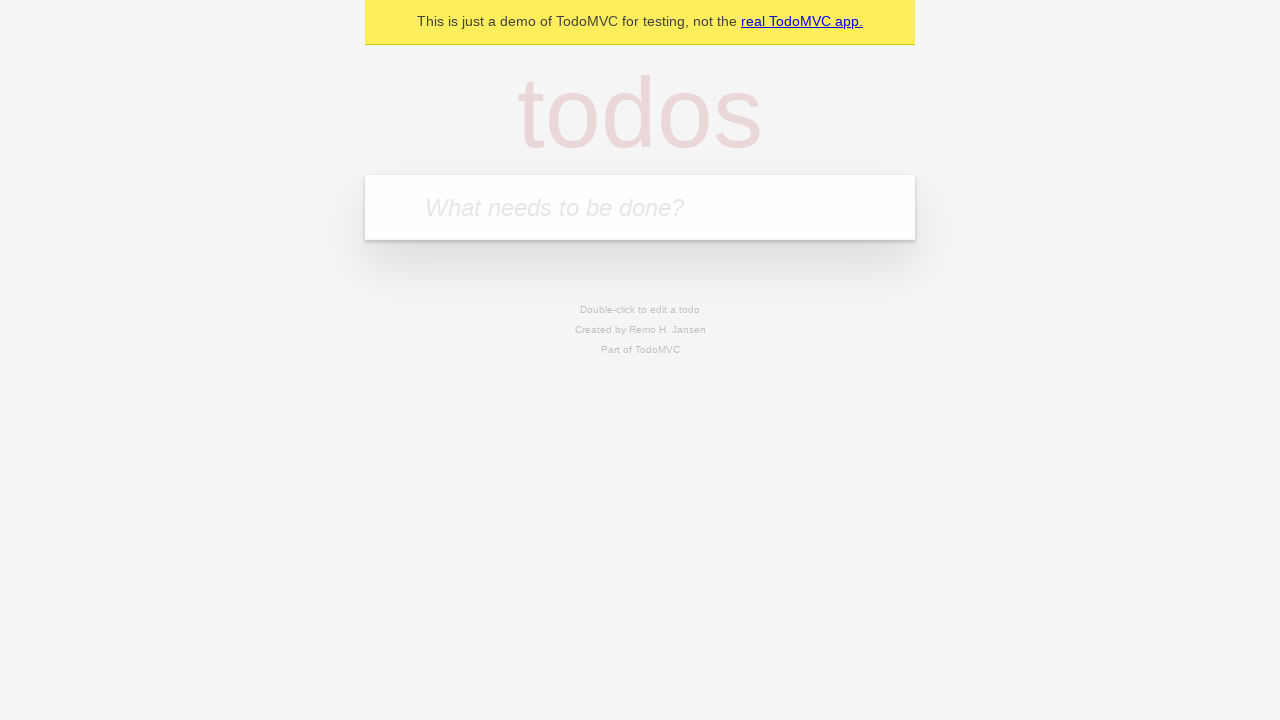

Filled todo input with 'watch monty python' on internal:attr=[placeholder="What needs to be done?"i]
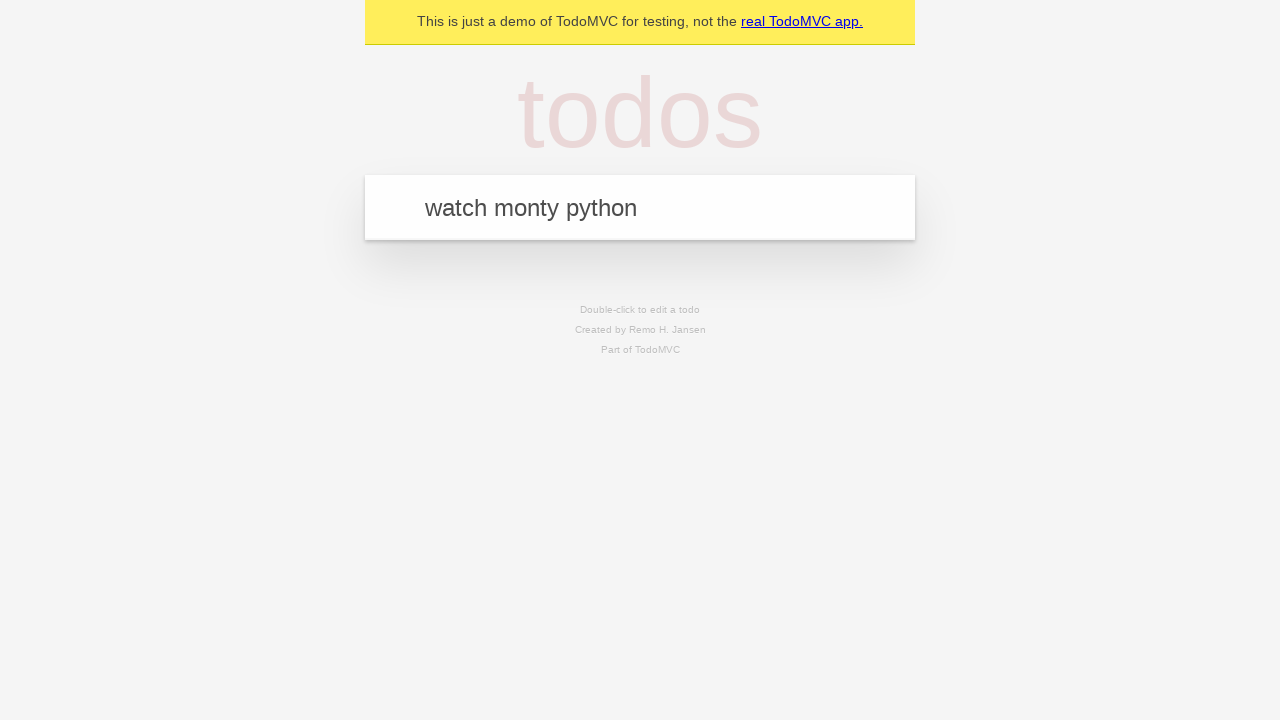

Pressed Enter to create todo 'watch monty python' on internal:attr=[placeholder="What needs to be done?"i]
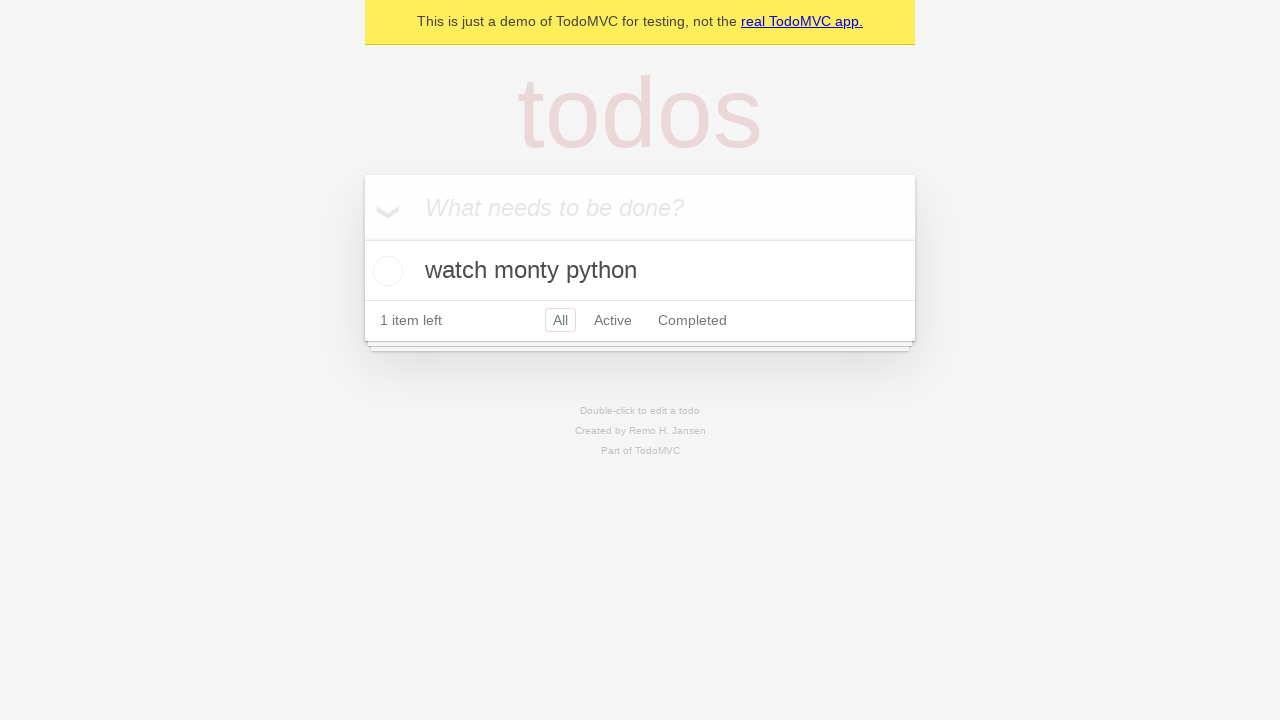

Filled todo input with 'feed the cat' on internal:attr=[placeholder="What needs to be done?"i]
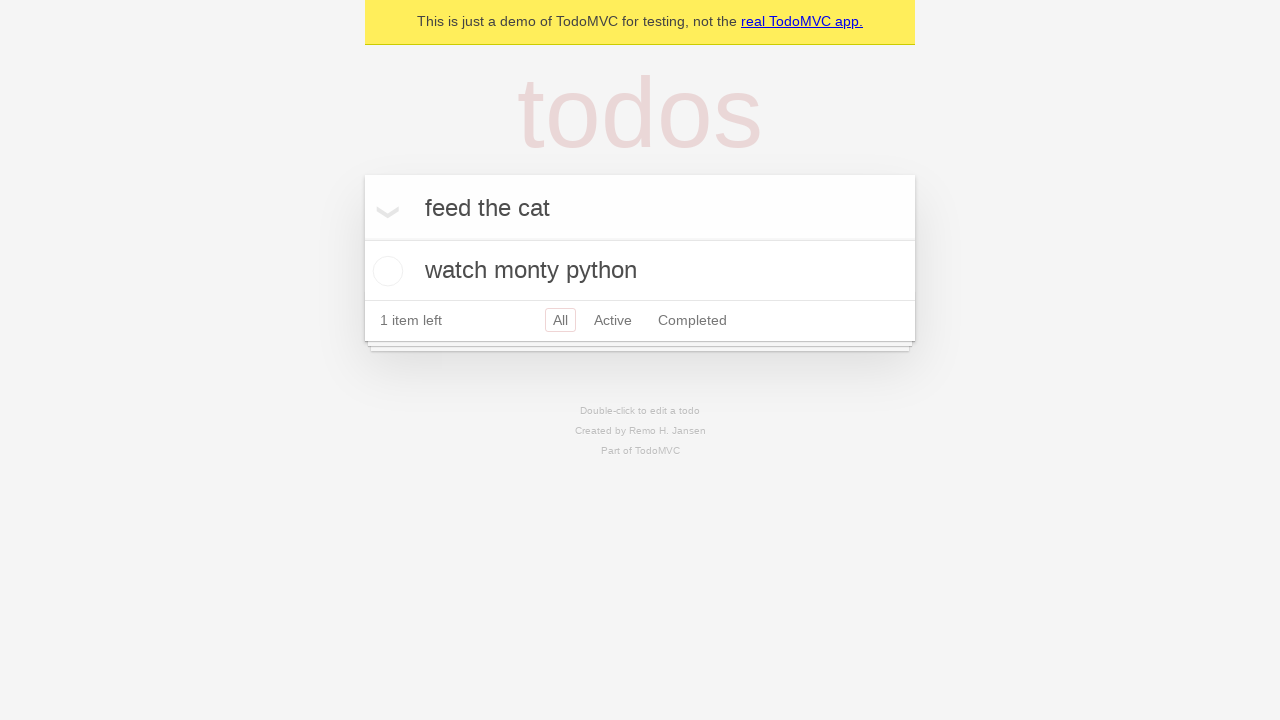

Pressed Enter to create todo 'feed the cat' on internal:attr=[placeholder="What needs to be done?"i]
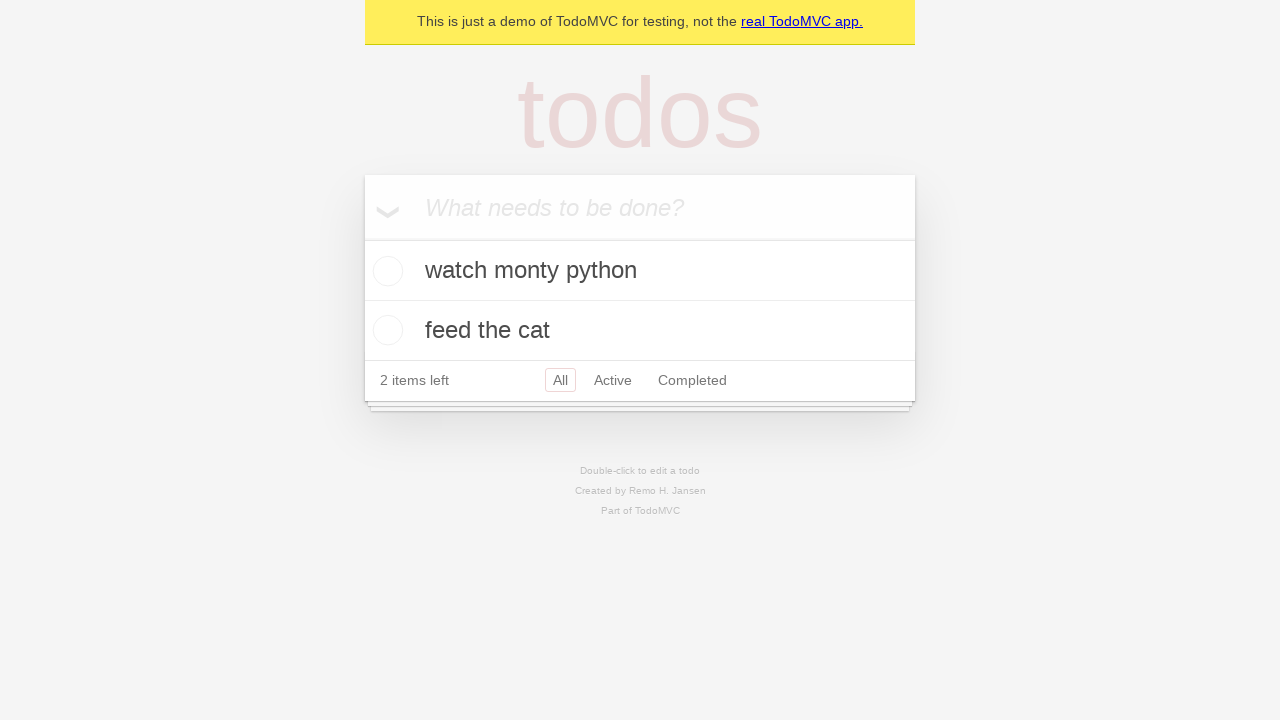

Filled todo input with 'book a doctors appointment' on internal:attr=[placeholder="What needs to be done?"i]
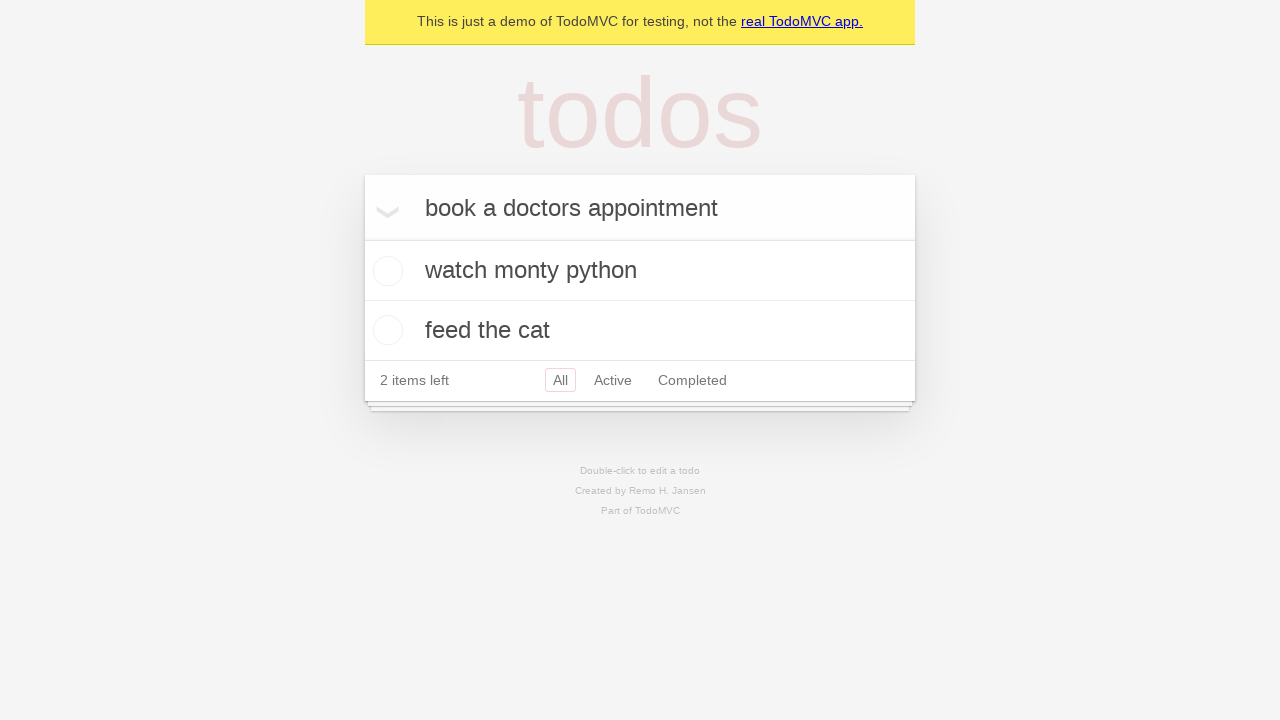

Pressed Enter to create todo 'book a doctors appointment' on internal:attr=[placeholder="What needs to be done?"i]
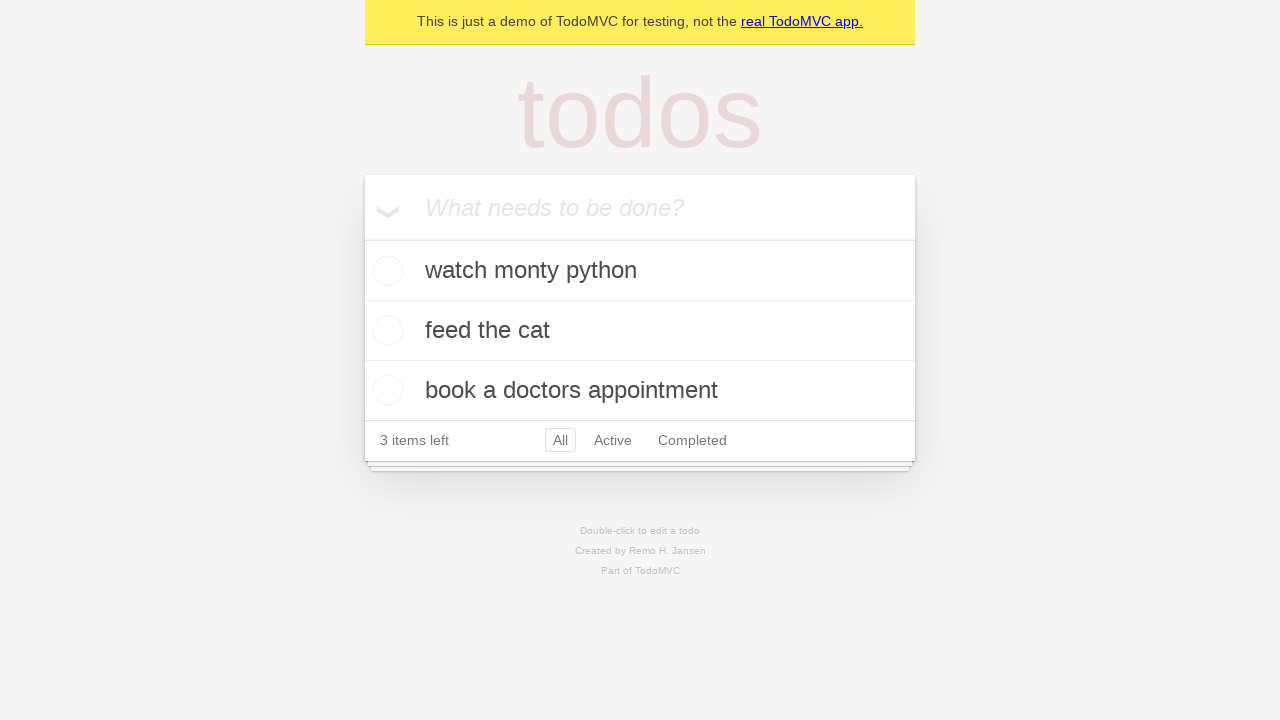

Waited for 3 todo items to be created
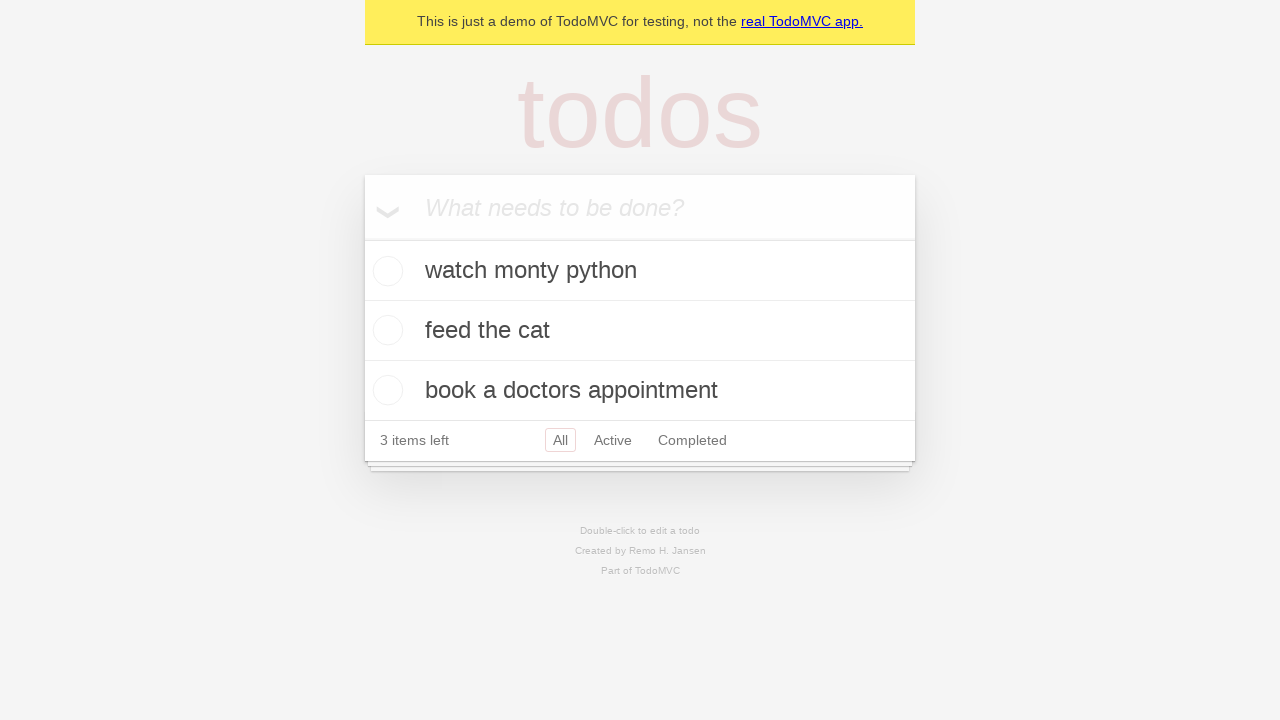

Checked the first todo item to mark it complete at (385, 271) on .todo-list li .toggle >> nth=0
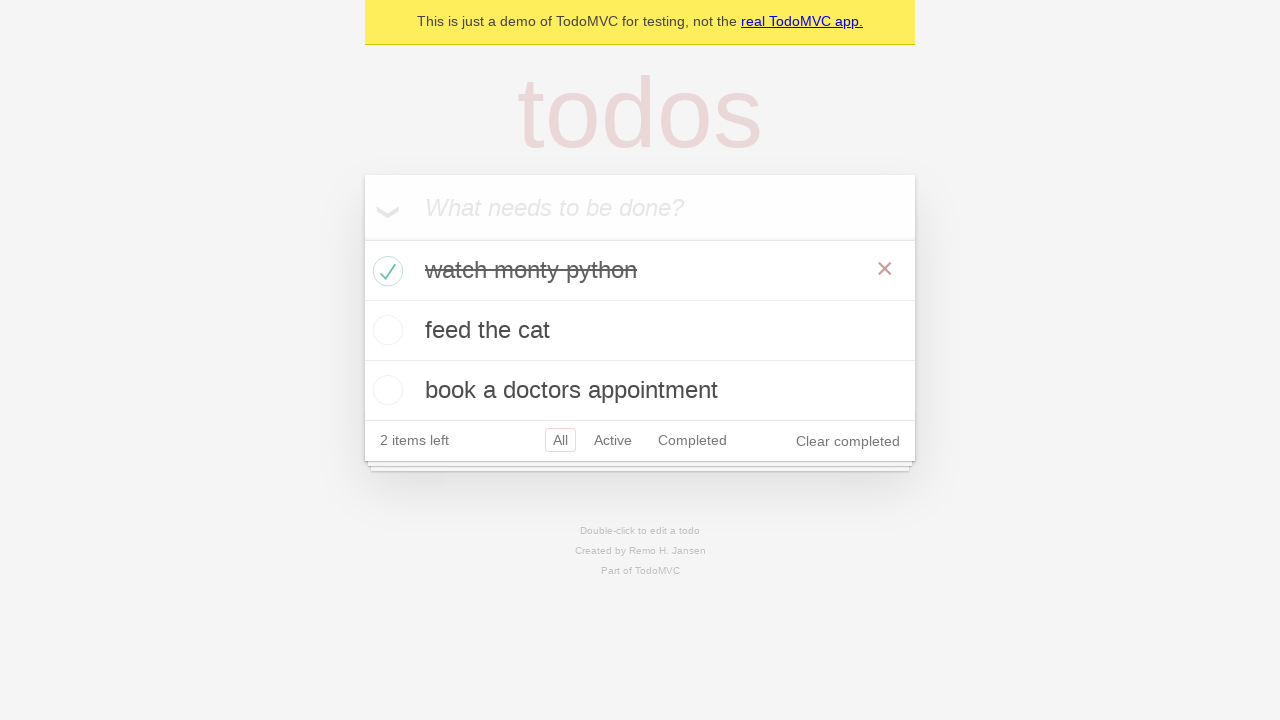

Clear completed button appeared and is visible
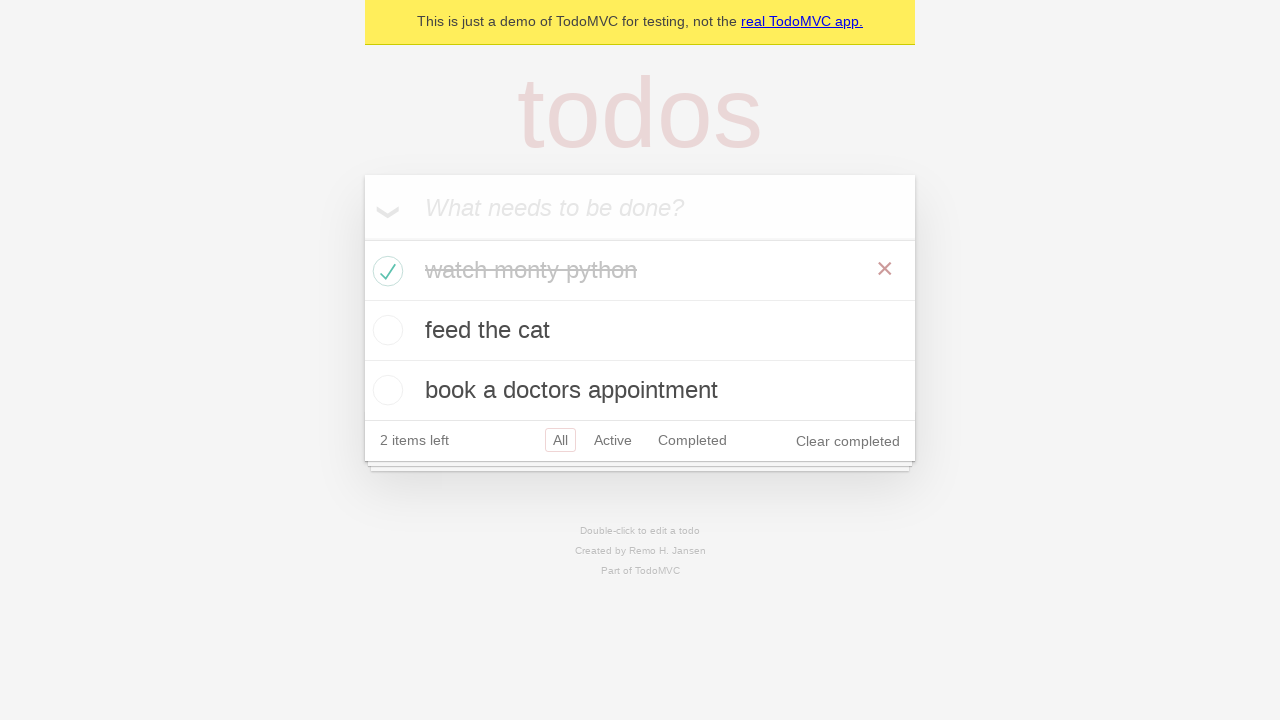

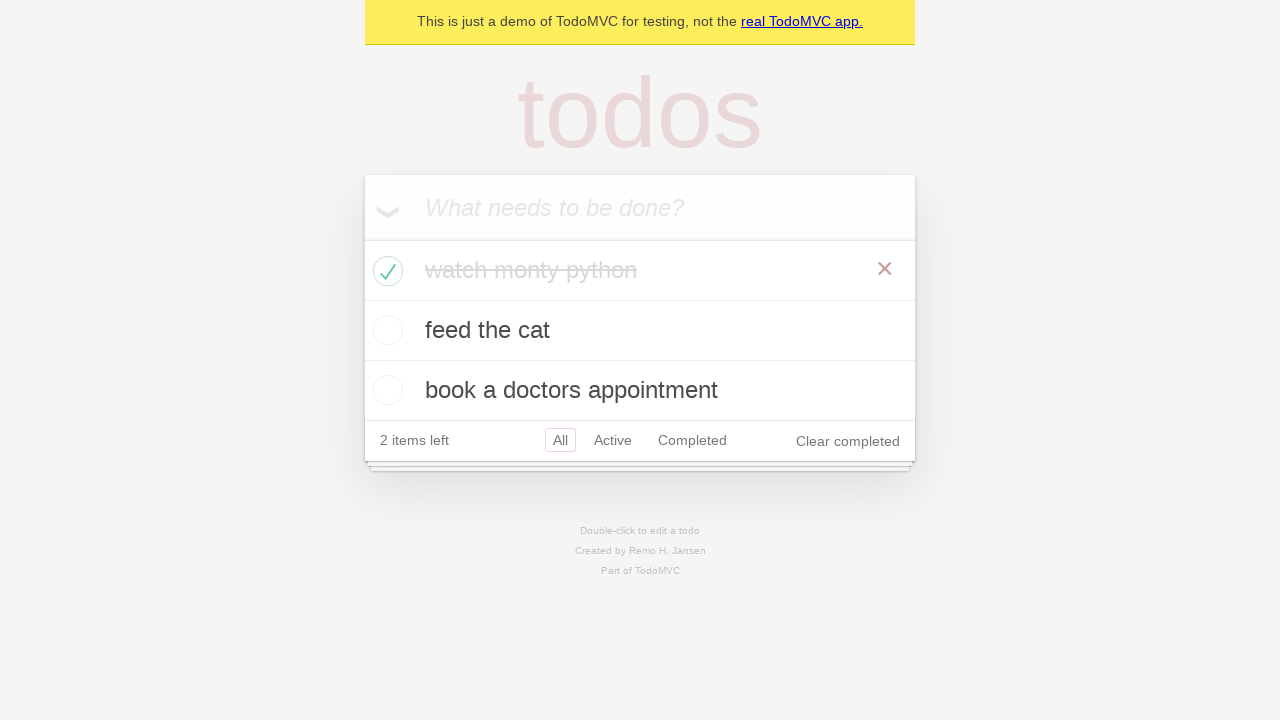